Tests adding two speaker products to cart, then removing one item from the cart dropdown and verifying the cart updates correctly.

Starting URL: https://www.advantageonlineshopping.com/#/

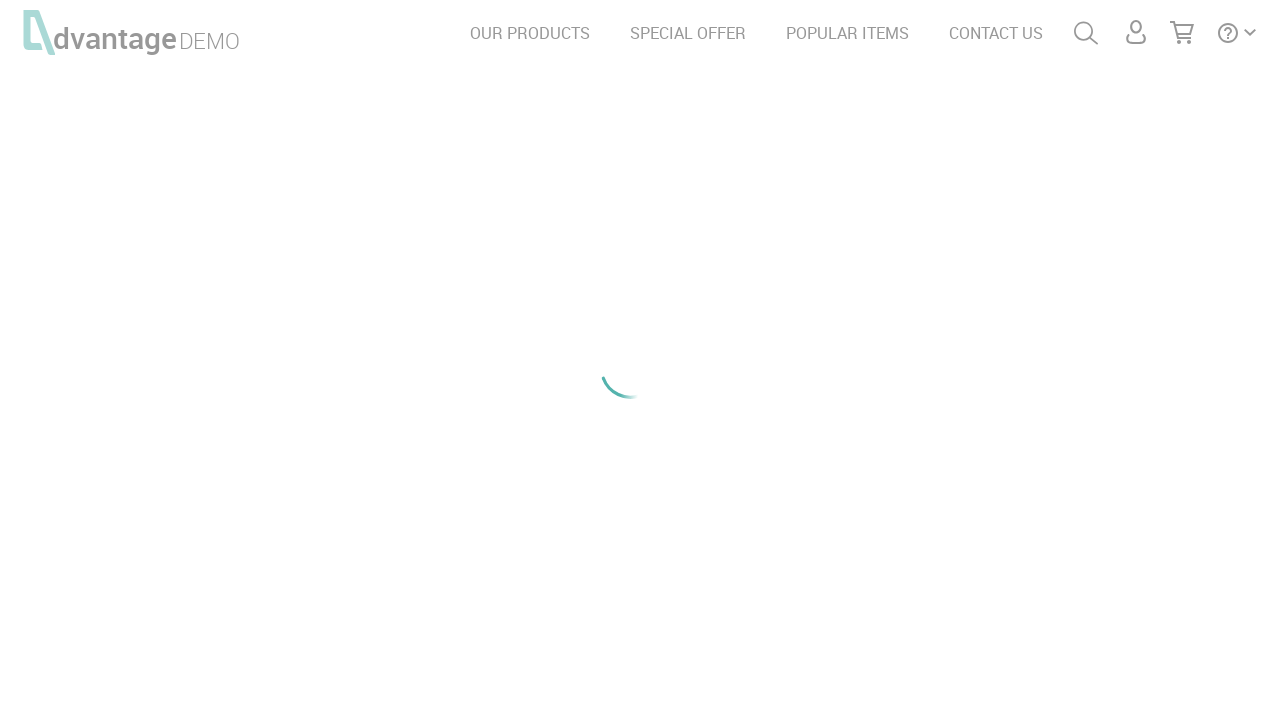

Clicked on speakers category at (218, 206) on #speakersImg
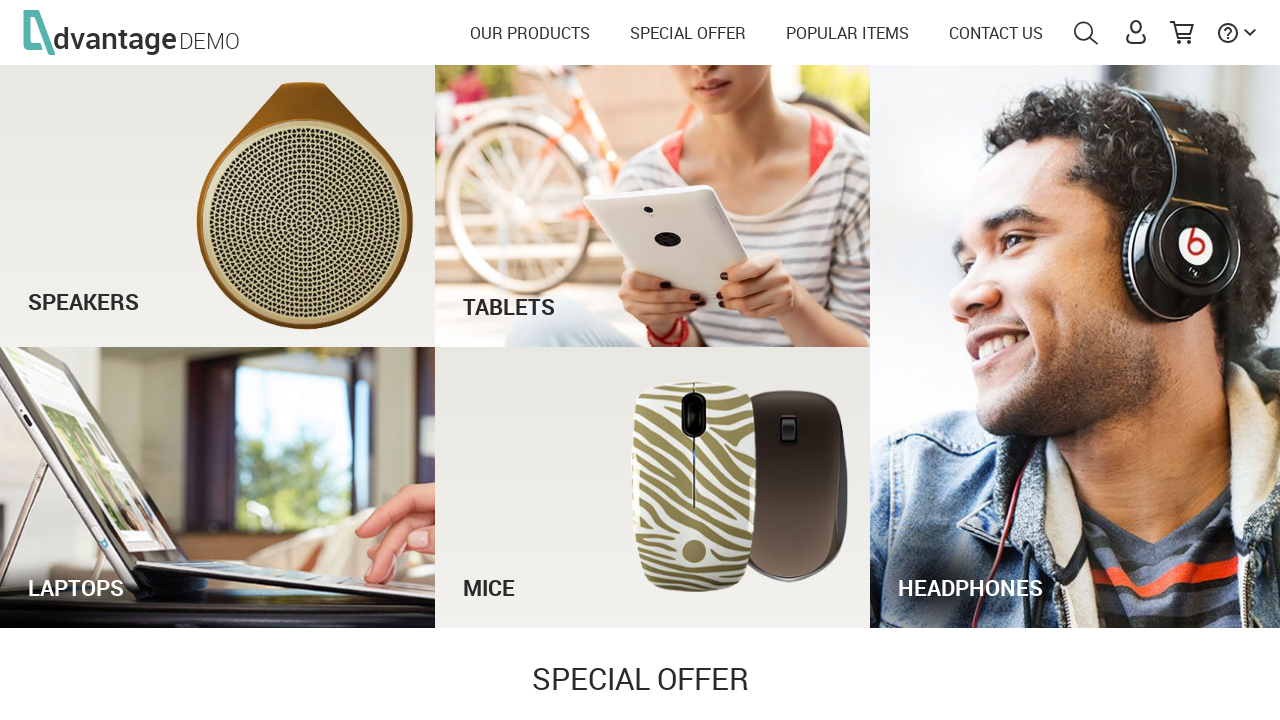

Product images loaded
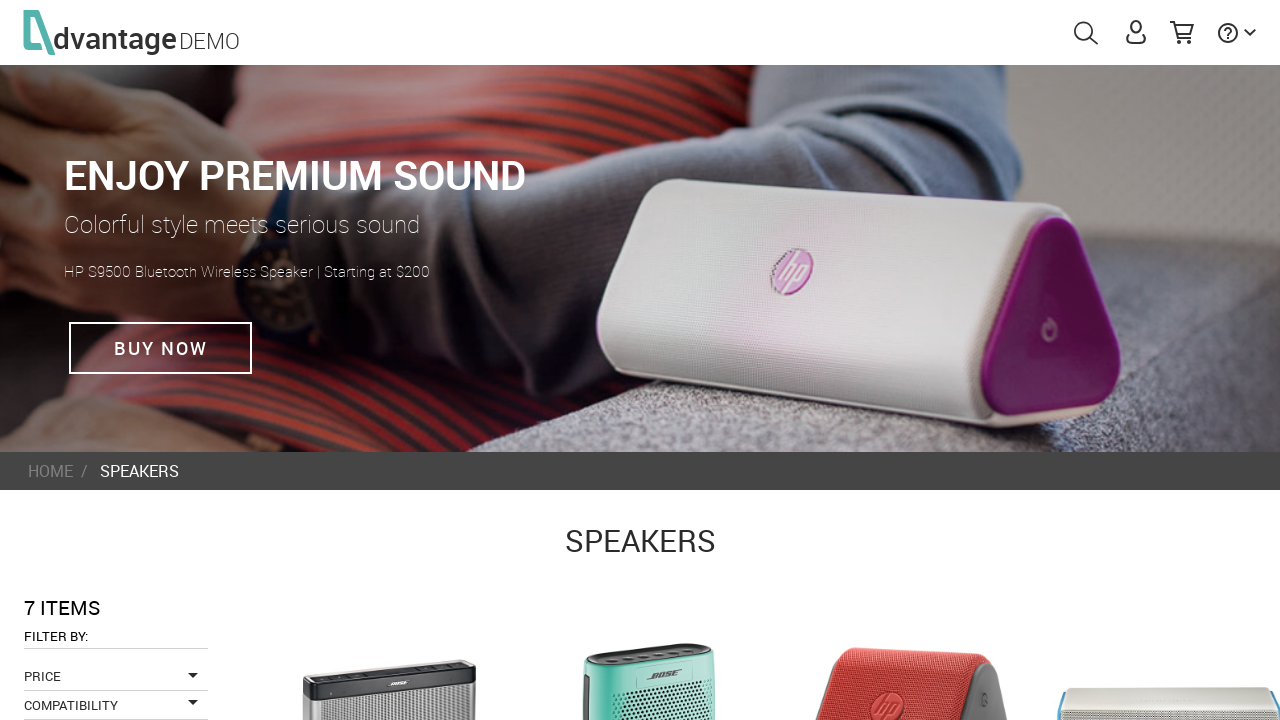

Clicked first speaker product at (389, 633) on .imgProduct >> nth=0
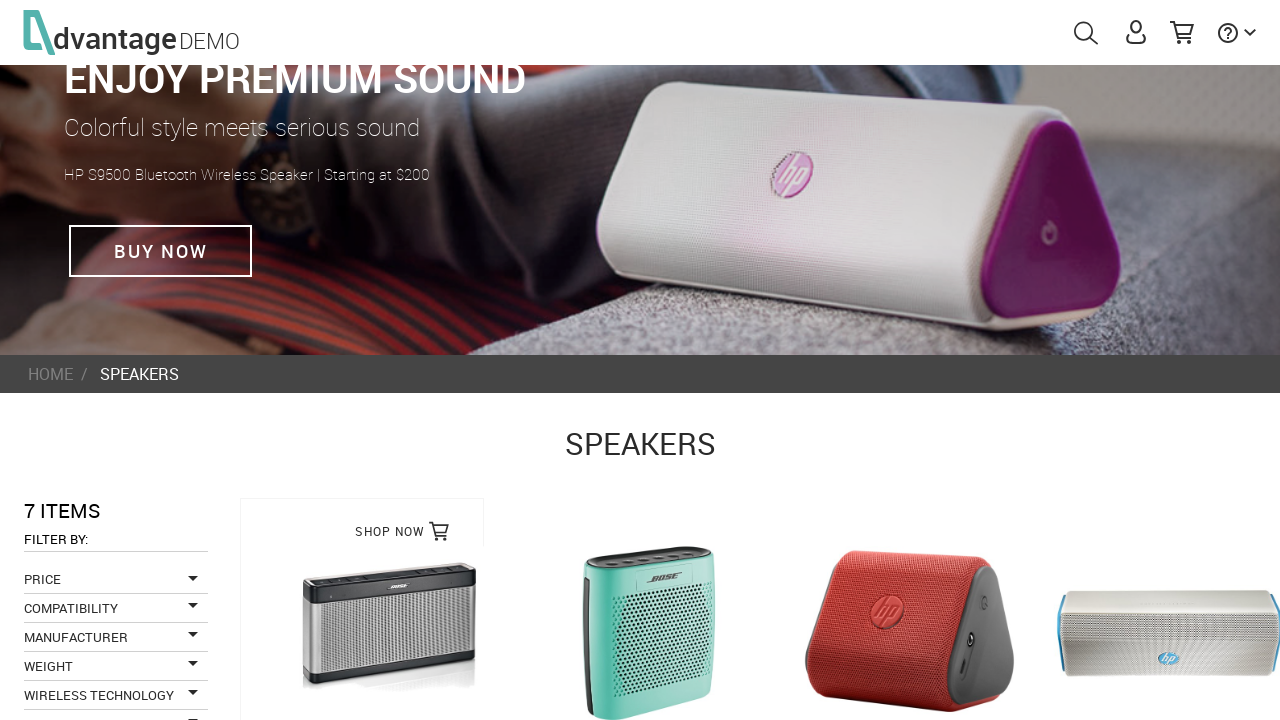

Add to cart button loaded
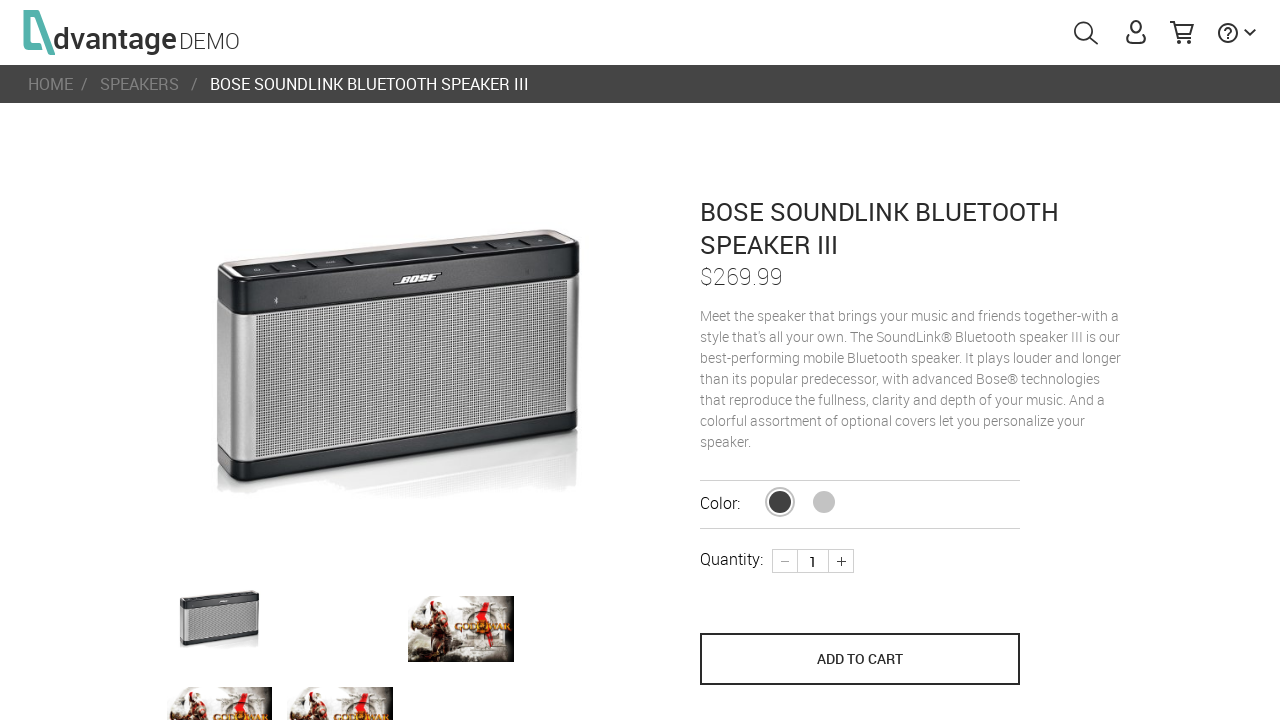

Clicked add to cart button for first speaker at (860, 659) on [name='save_to_cart']
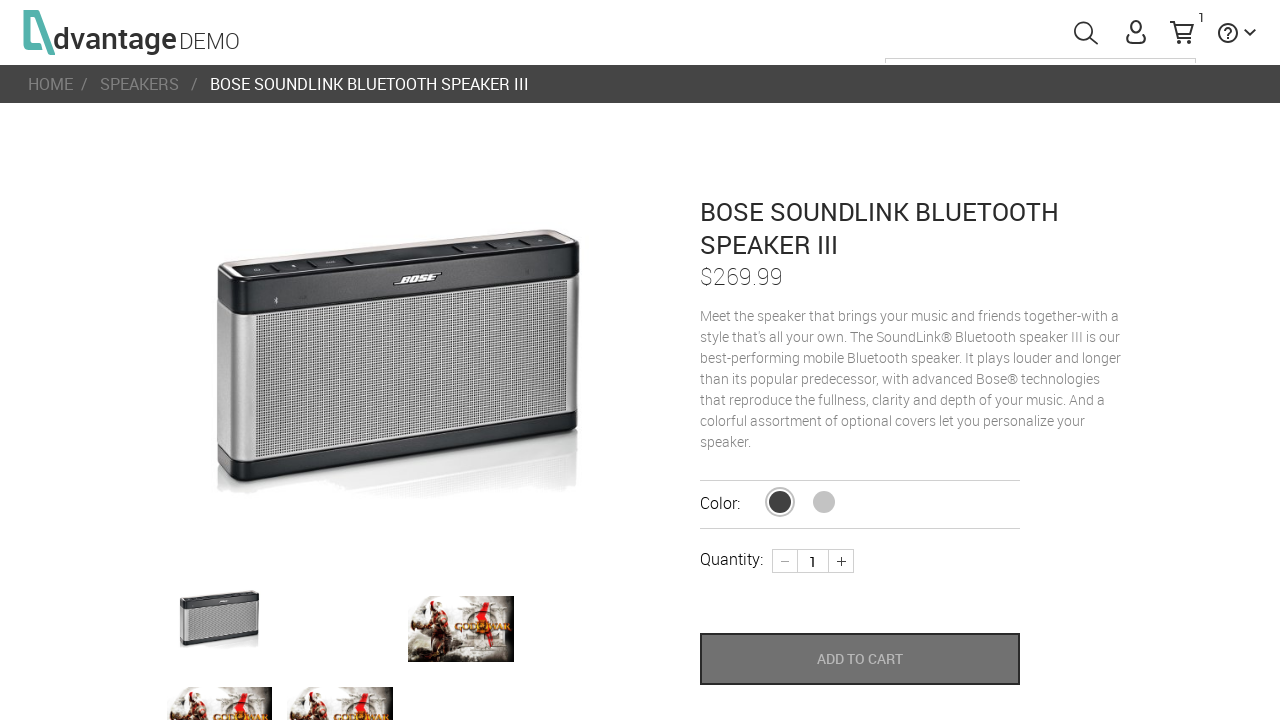

Navigated back to speakers category
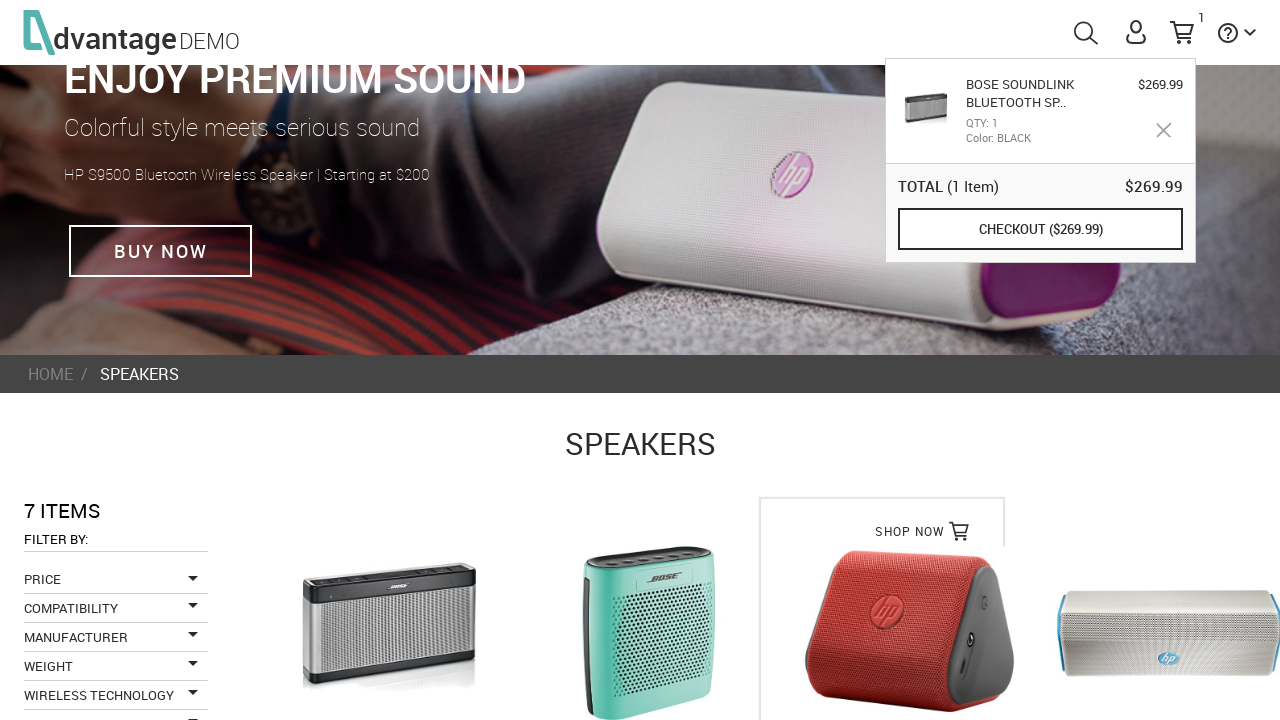

Product images reloaded on category page
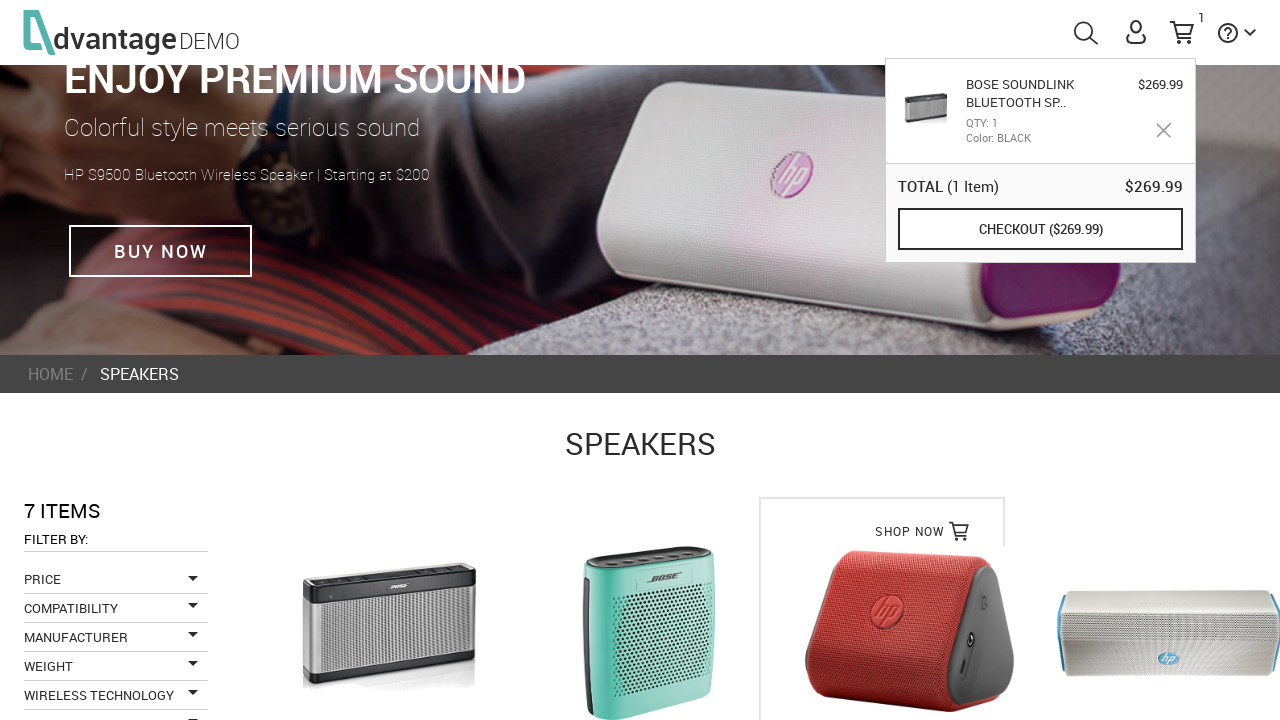

Clicked second speaker product at (650, 633) on .imgProduct >> nth=1
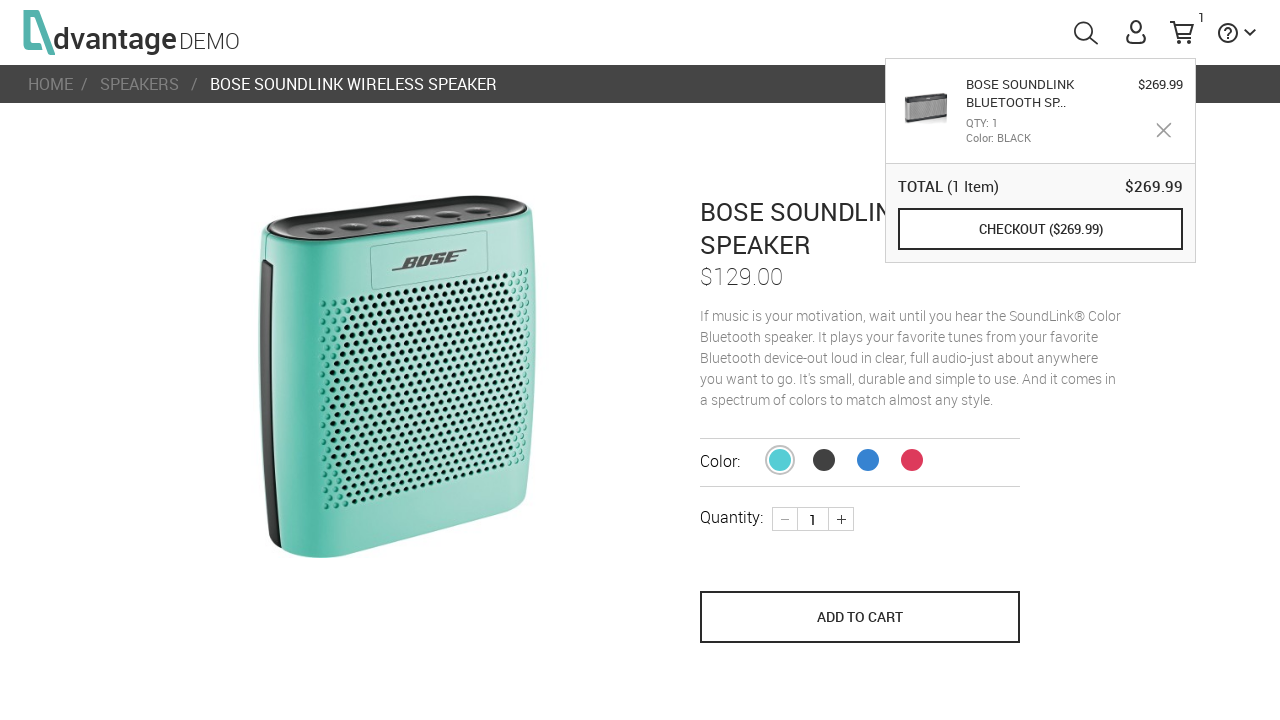

Add to cart button loaded for second product
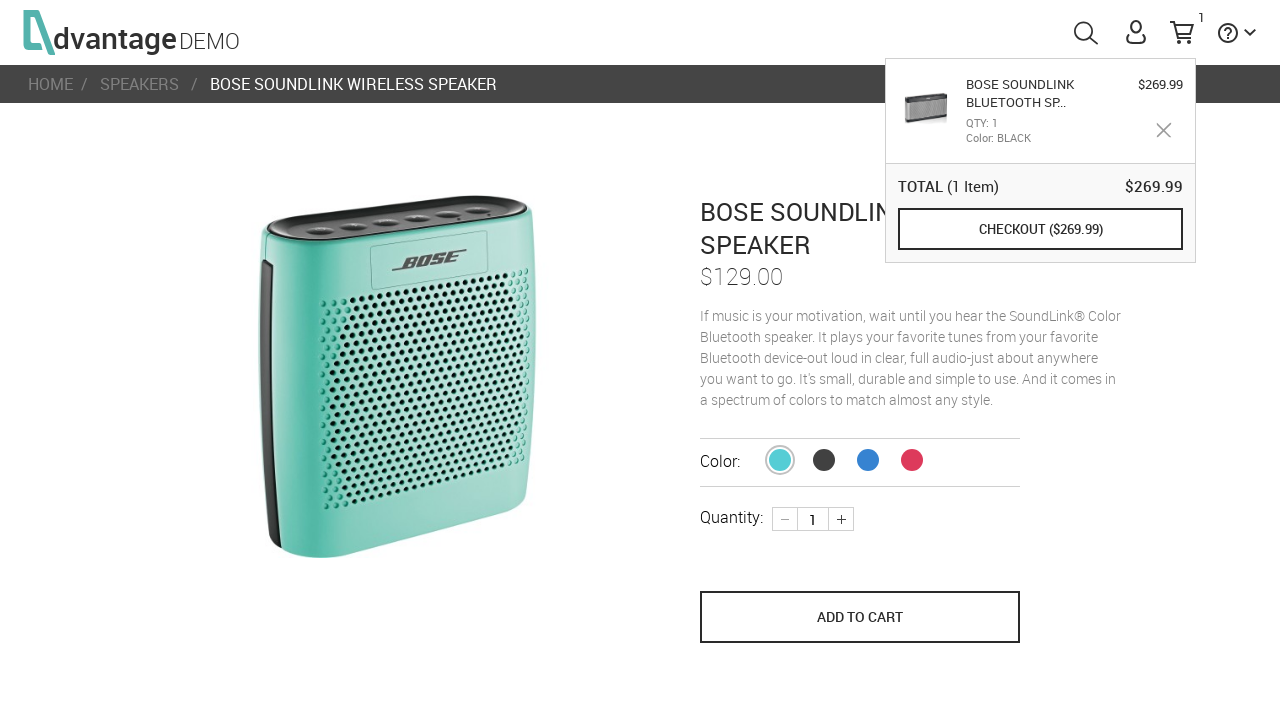

Clicked add to cart button for second speaker at (860, 617) on [name='save_to_cart']
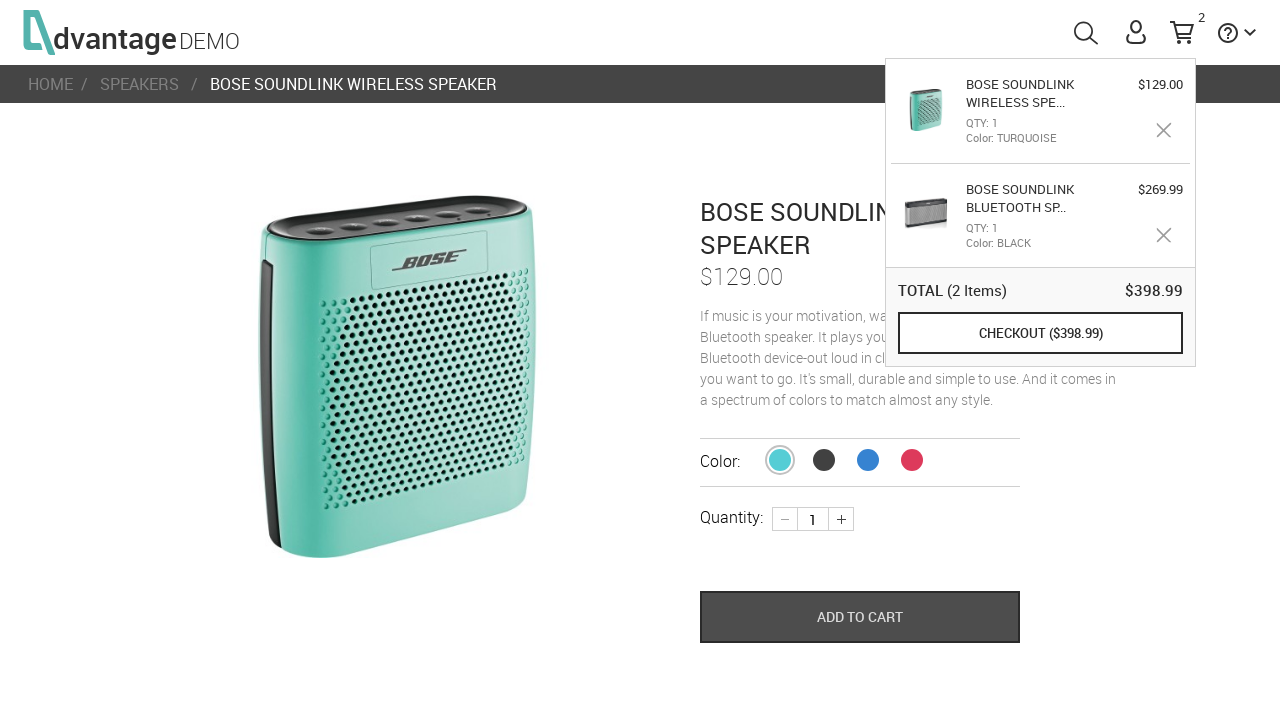

Hovered over cart menu to display cart dropdown at (1182, 32) on #menuCart
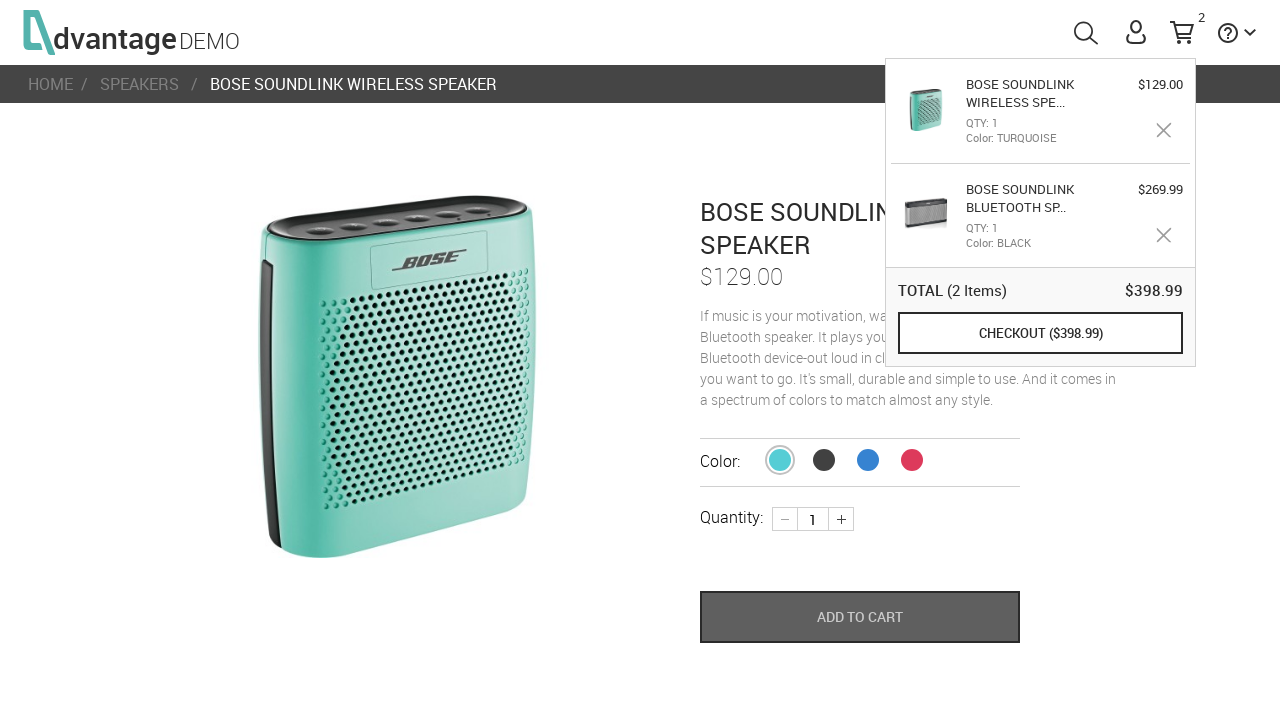

Cart items loaded in dropdown
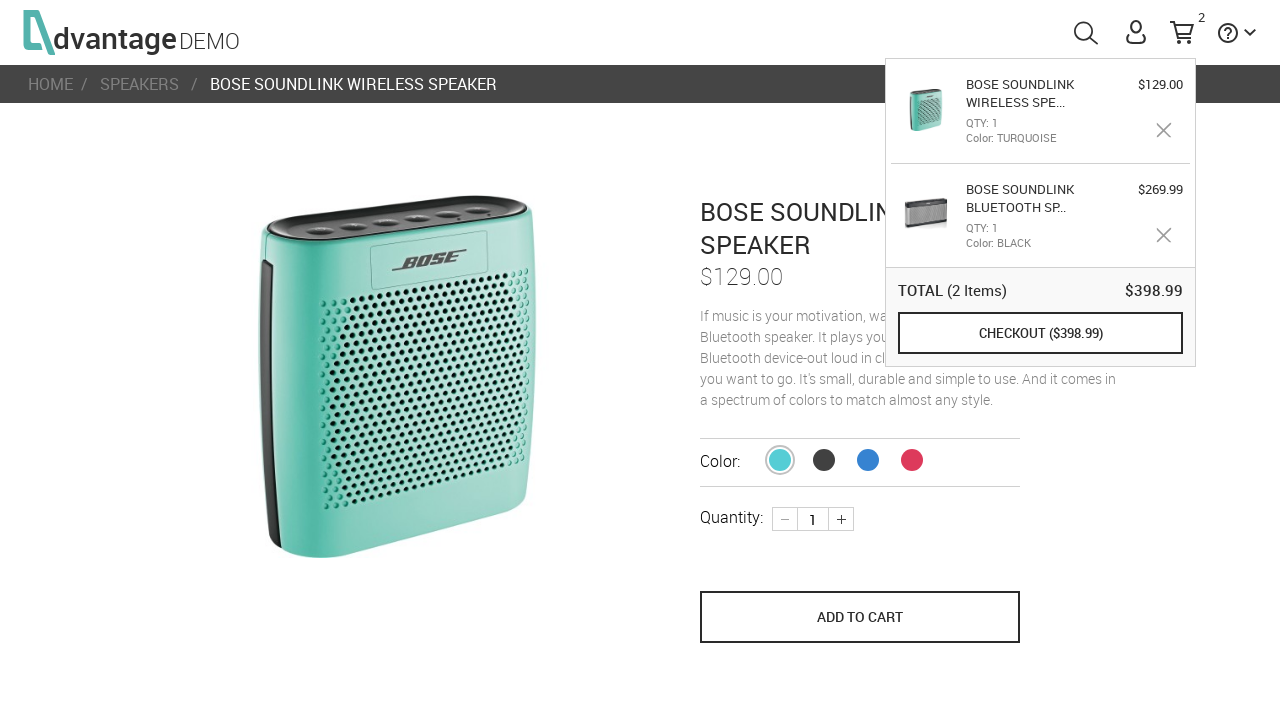

Remove button visible in cart dropdown
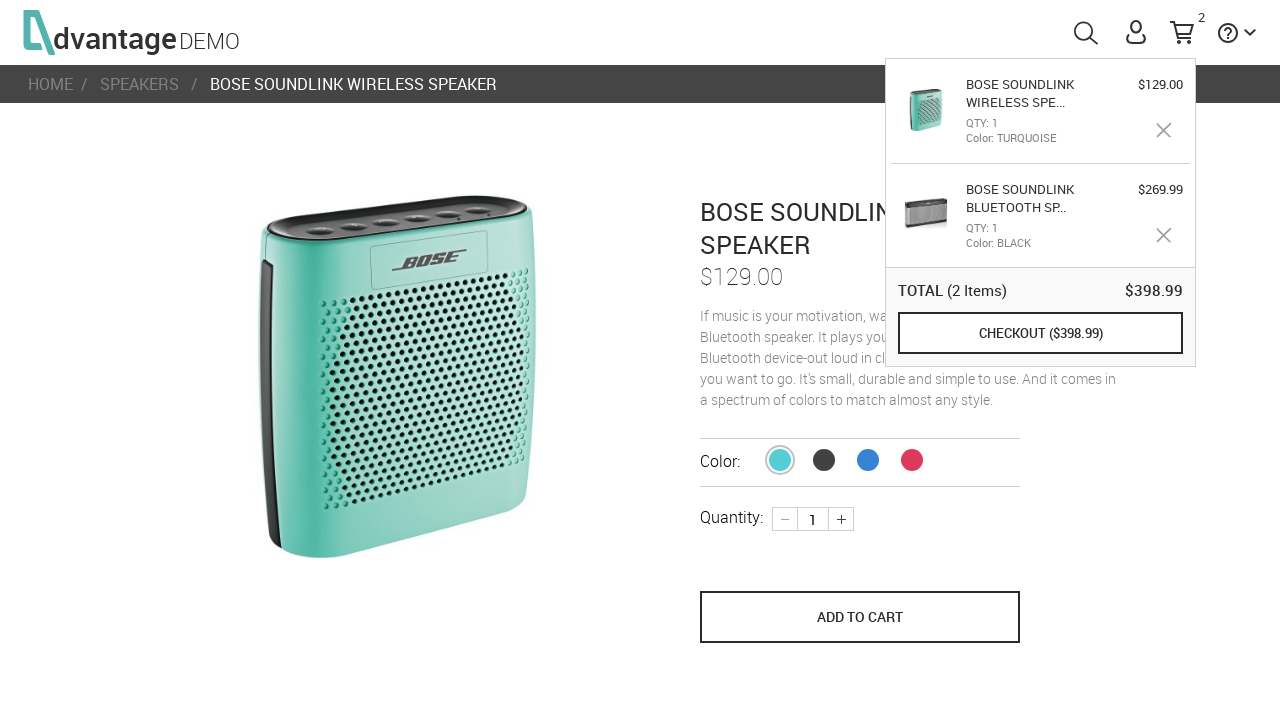

Clicked remove button to delete first item from cart at (1164, 130) on div.removeProduct.iconCss.iconX >> nth=0
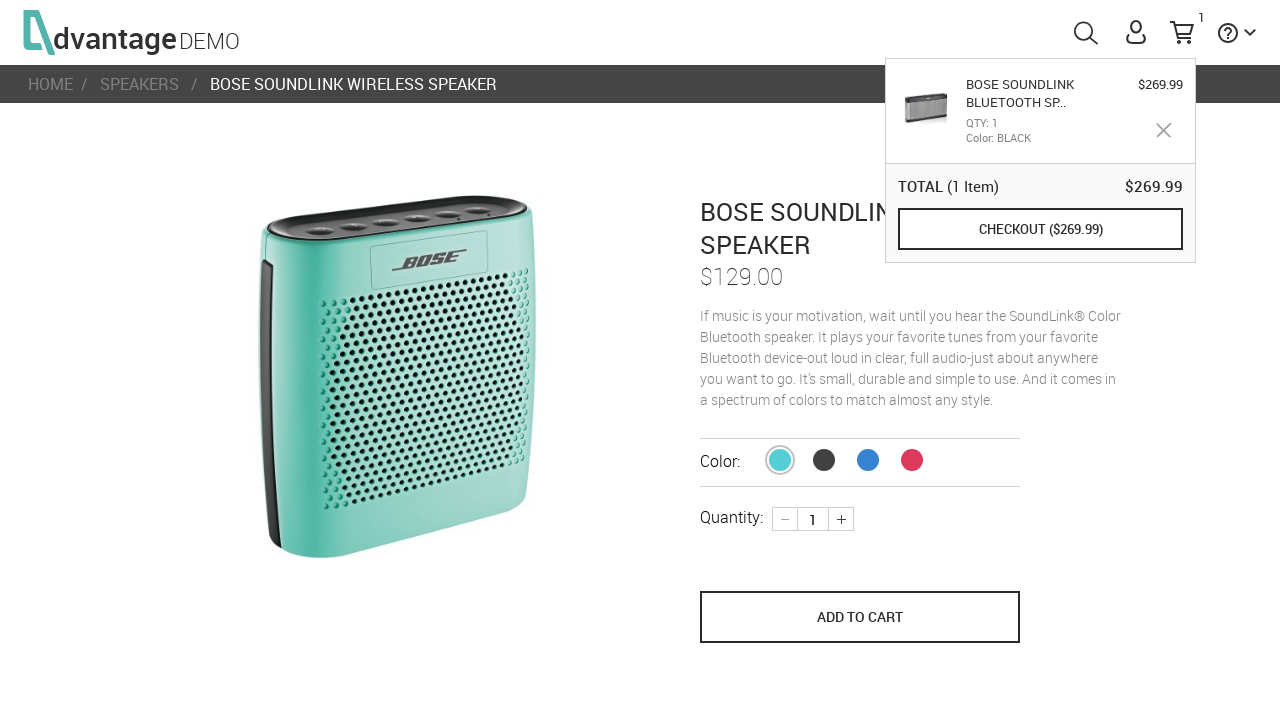

Cart updated after item removal
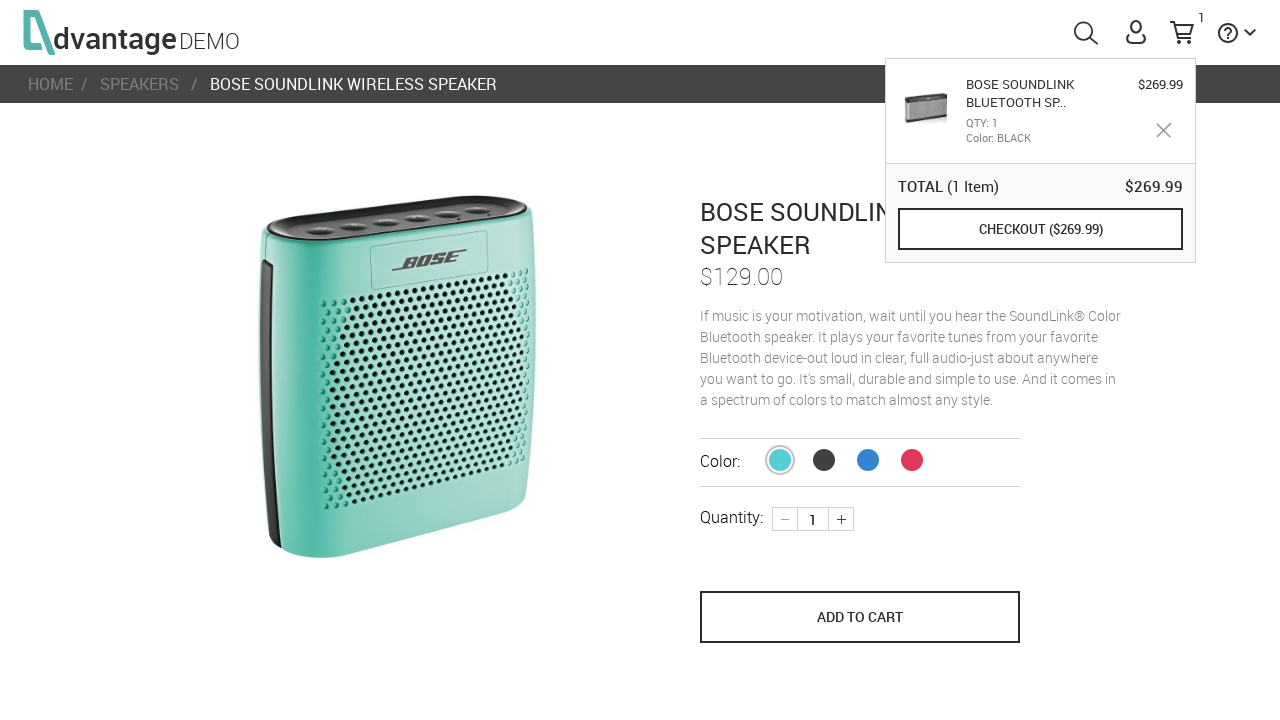

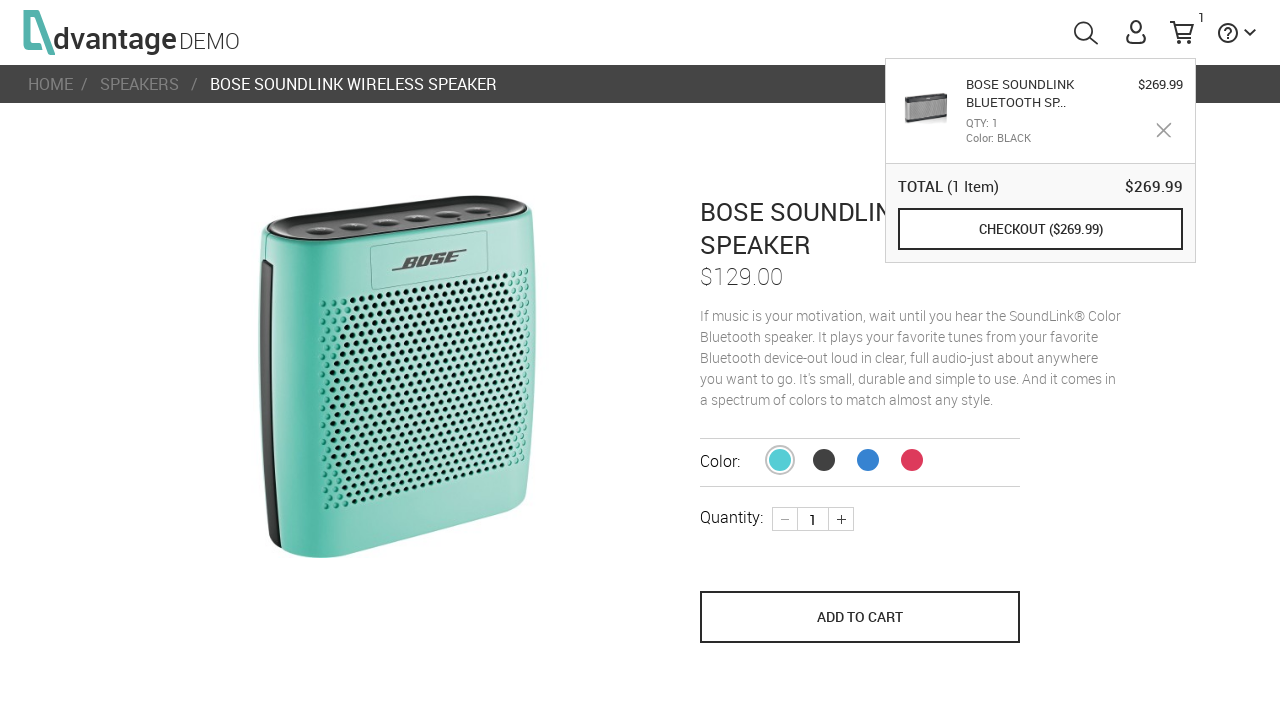